Tests file download functionality by scrolling to the download section and clicking the download button on a demo automation testing page.

Starting URL: https://demo.automationtesting.in/FileDownload.html#google_vignette

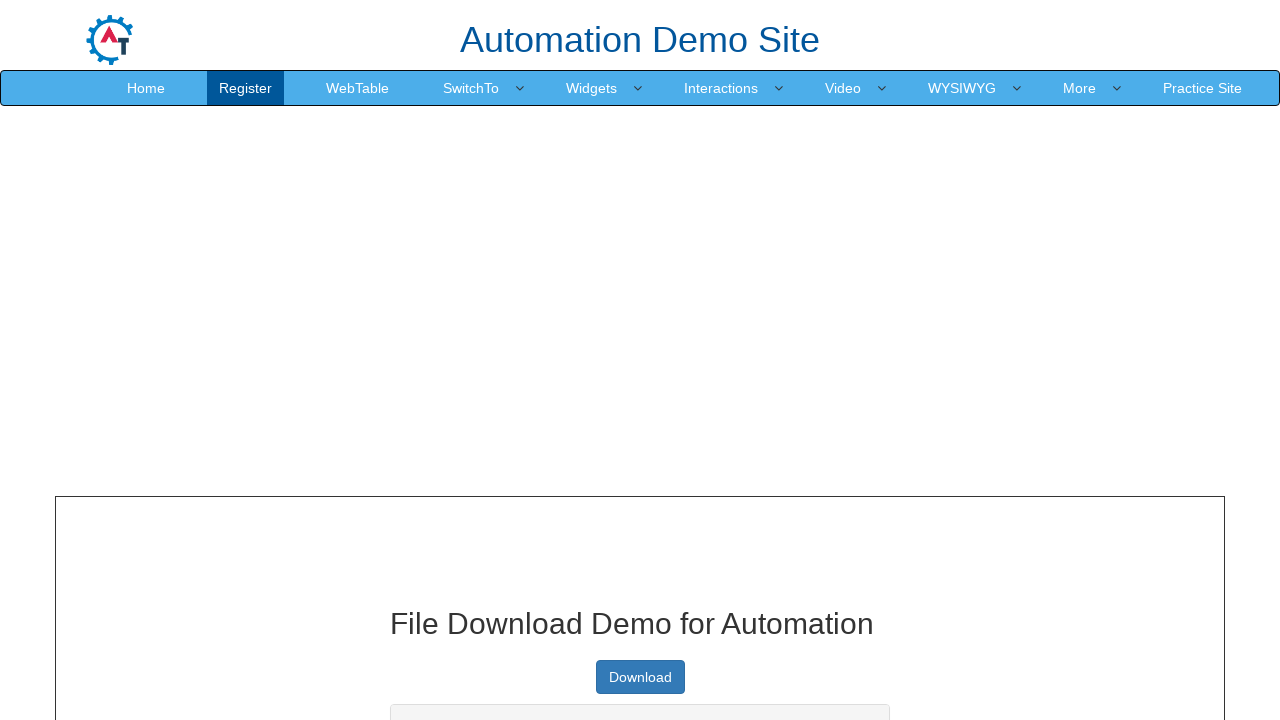

Scrolled down the page by 500 pixels to access the download section
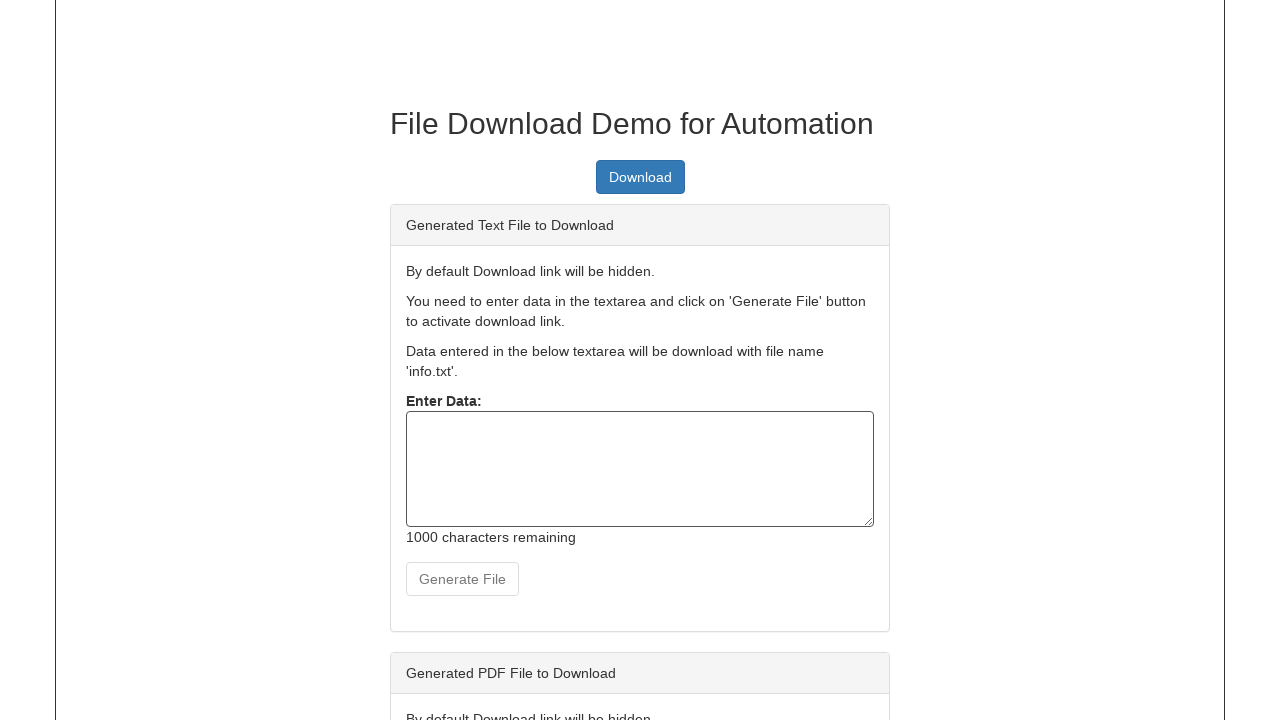

Clicked the download button at (640, 177) on a[type='button']
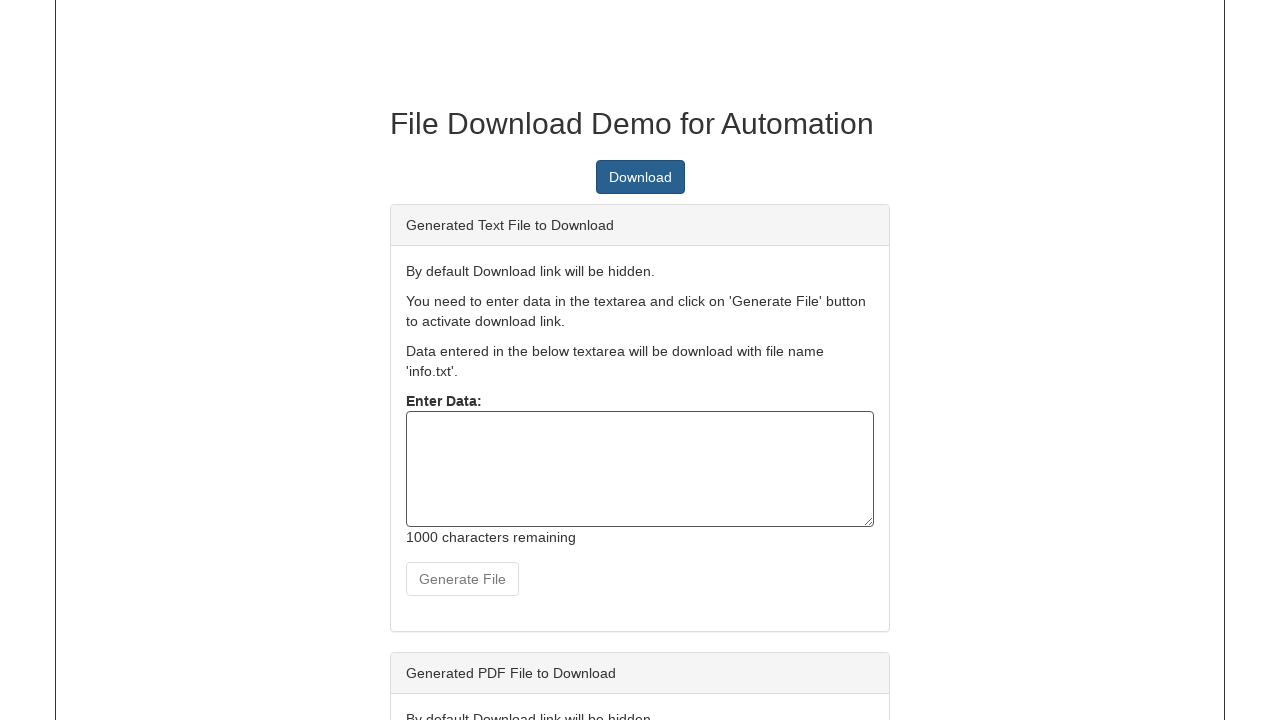

Waited 1 second for the download to initiate
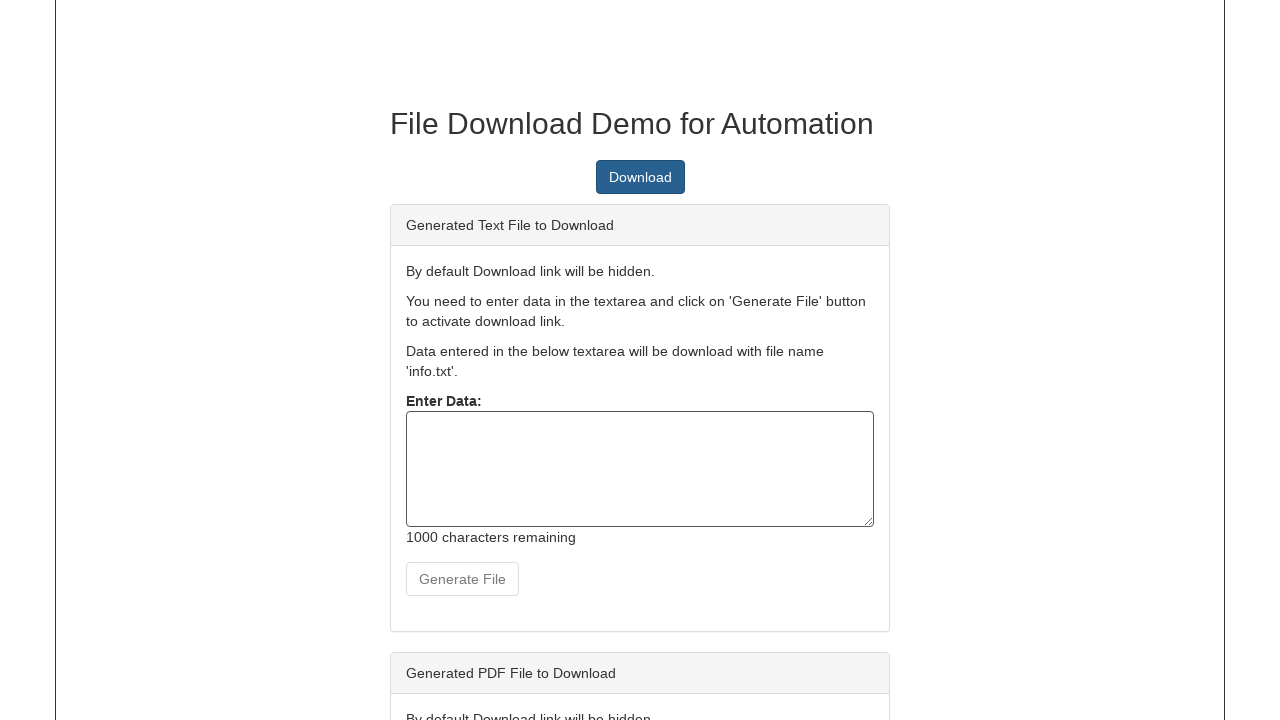

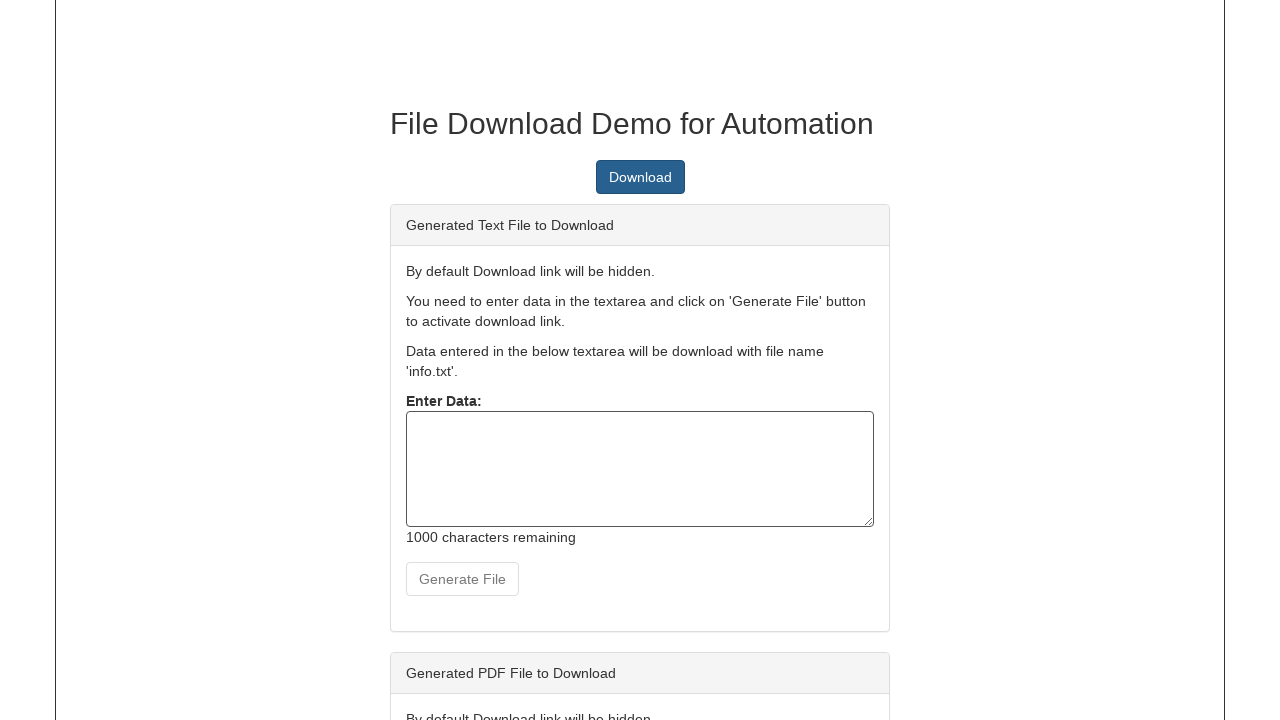